Tests that the Clear completed button displays correct text when items are completed

Starting URL: https://demo.playwright.dev/todomvc

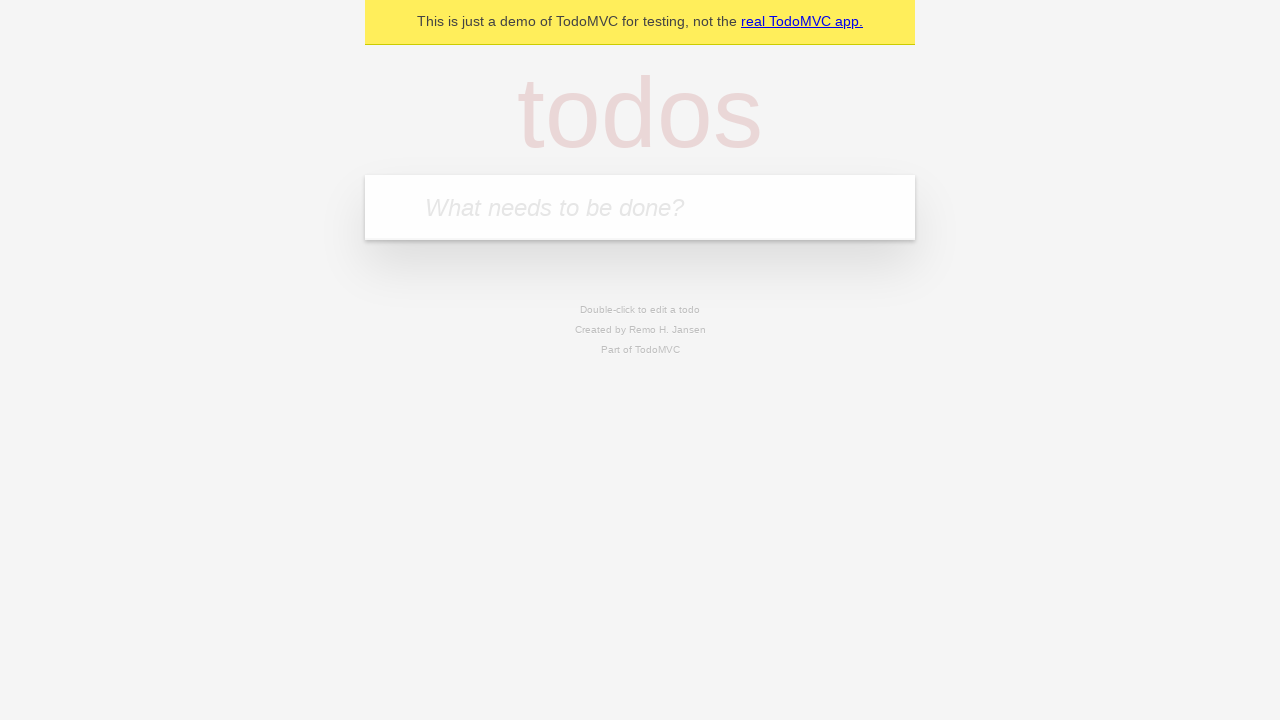

Navigated to TodoMVC demo application
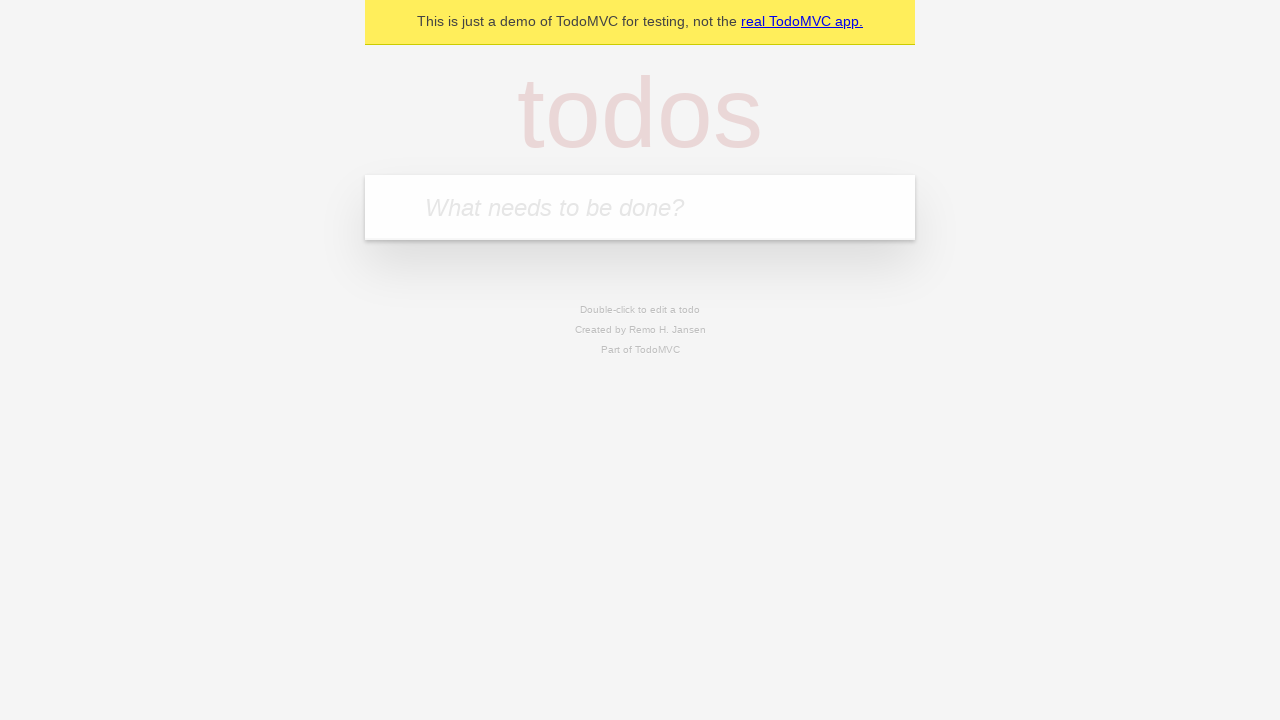

Filled input field with first todo 'buy some cheese' on [placeholder='What needs to be done?']
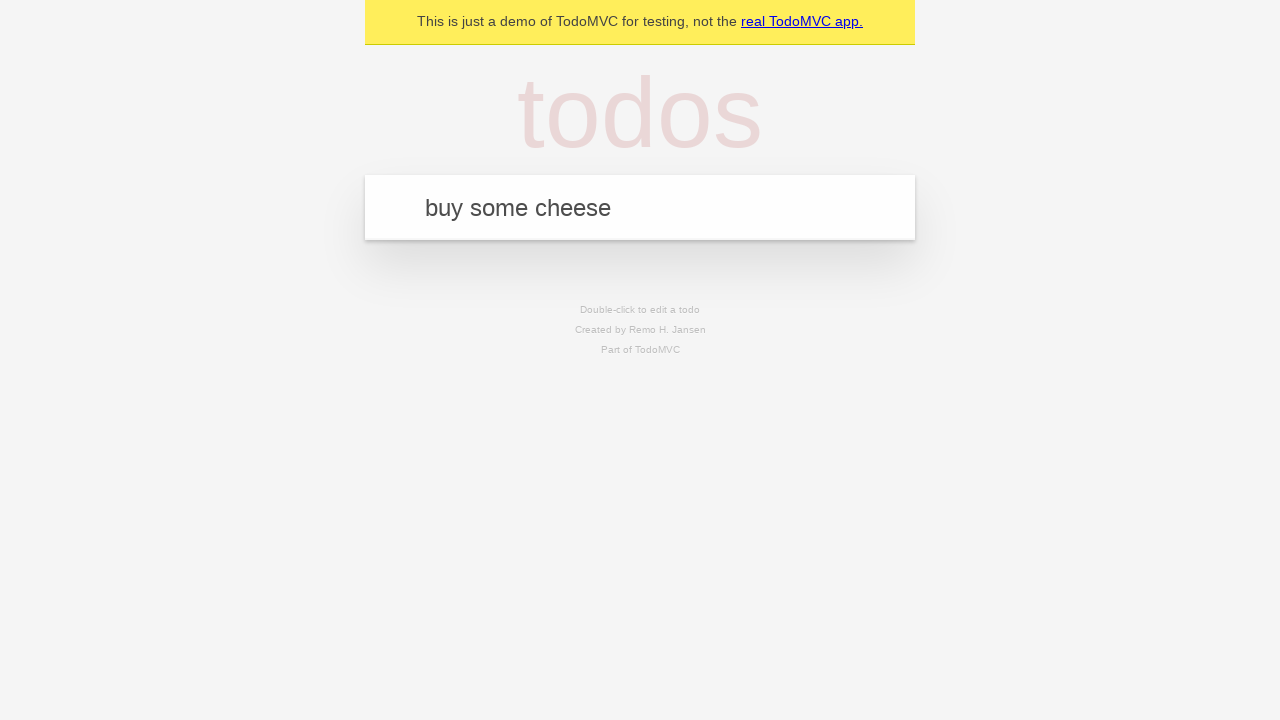

Pressed Enter to create first todo on [placeholder='What needs to be done?']
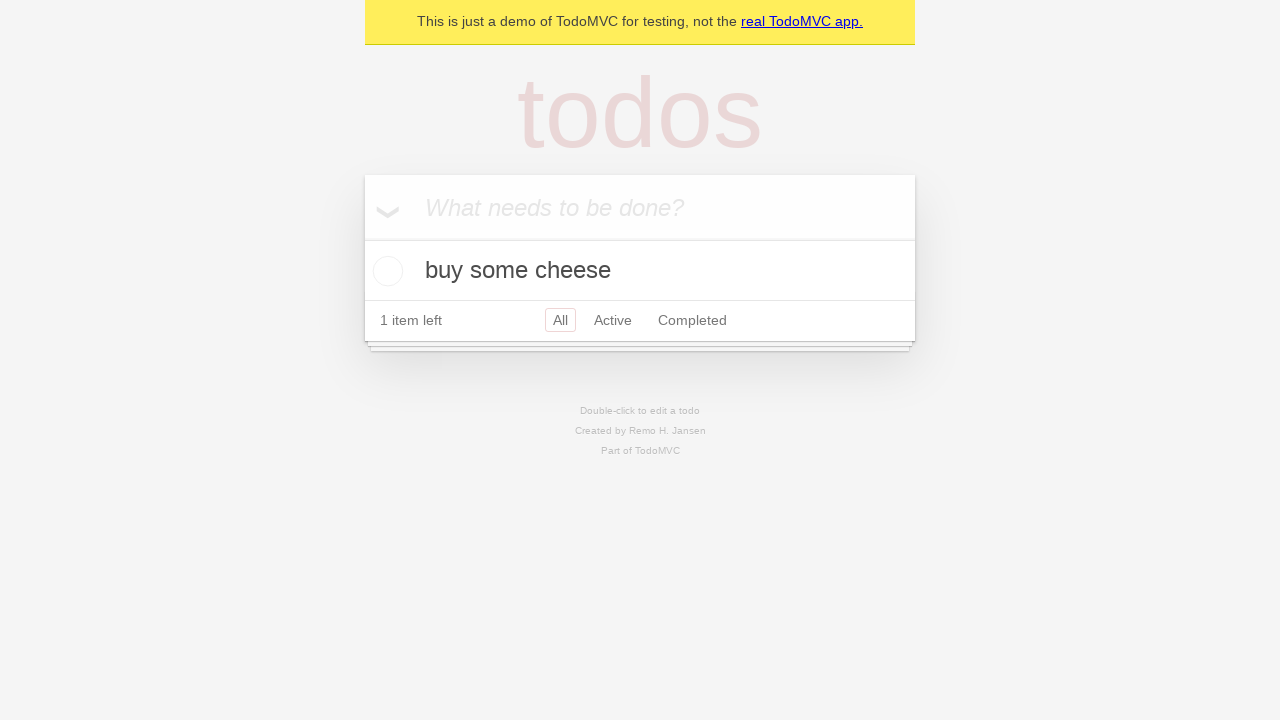

Filled input field with second todo 'feed the cat' on [placeholder='What needs to be done?']
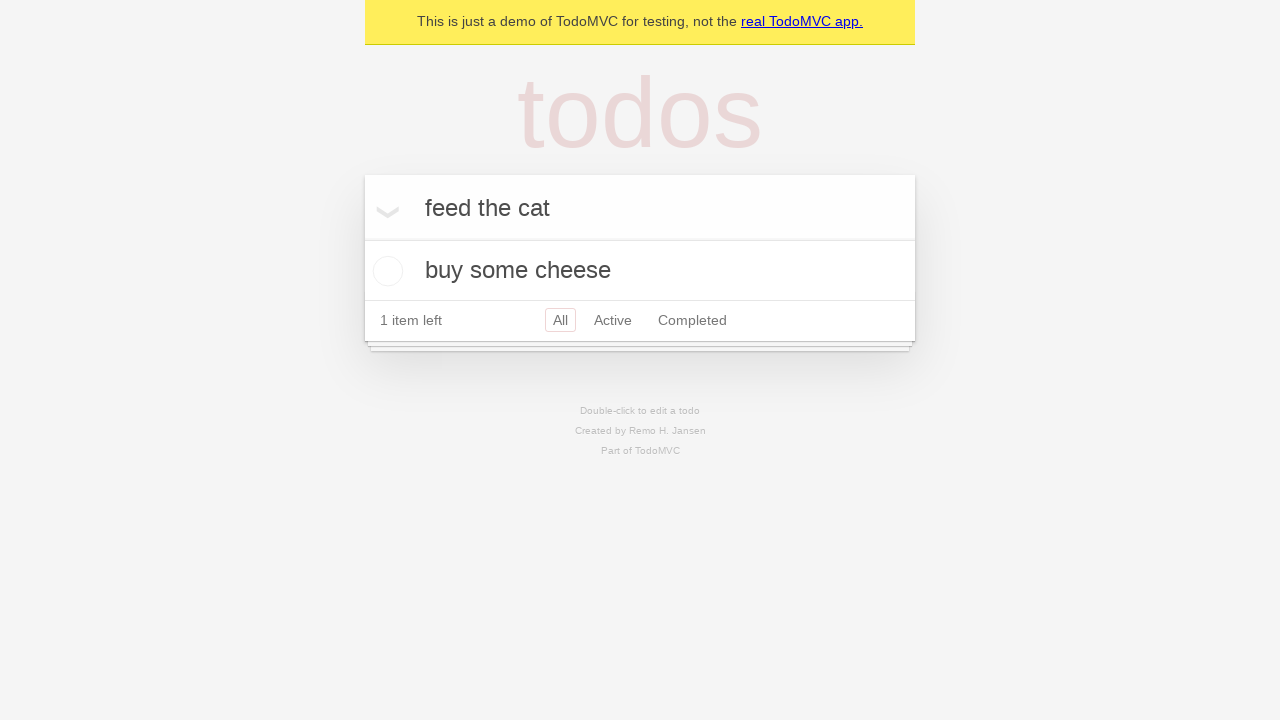

Pressed Enter to create second todo on [placeholder='What needs to be done?']
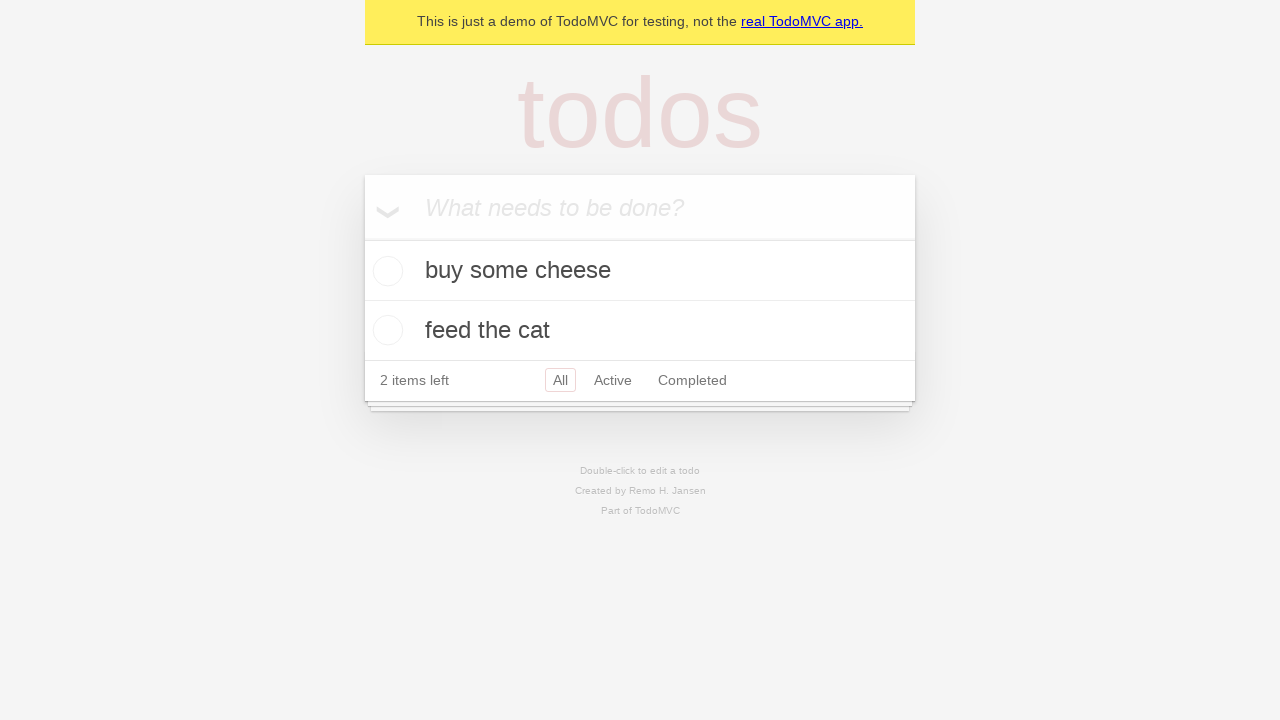

Filled input field with third todo 'book a doctors appointment' on [placeholder='What needs to be done?']
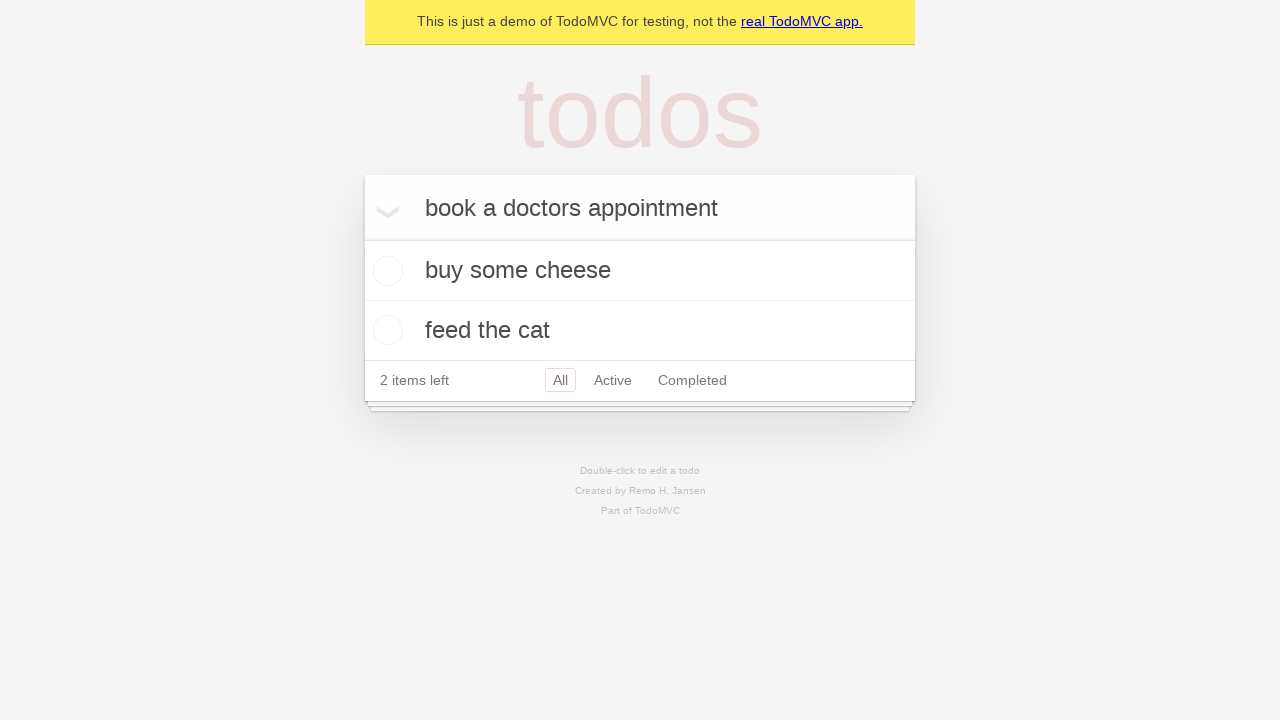

Pressed Enter to create third todo on [placeholder='What needs to be done?']
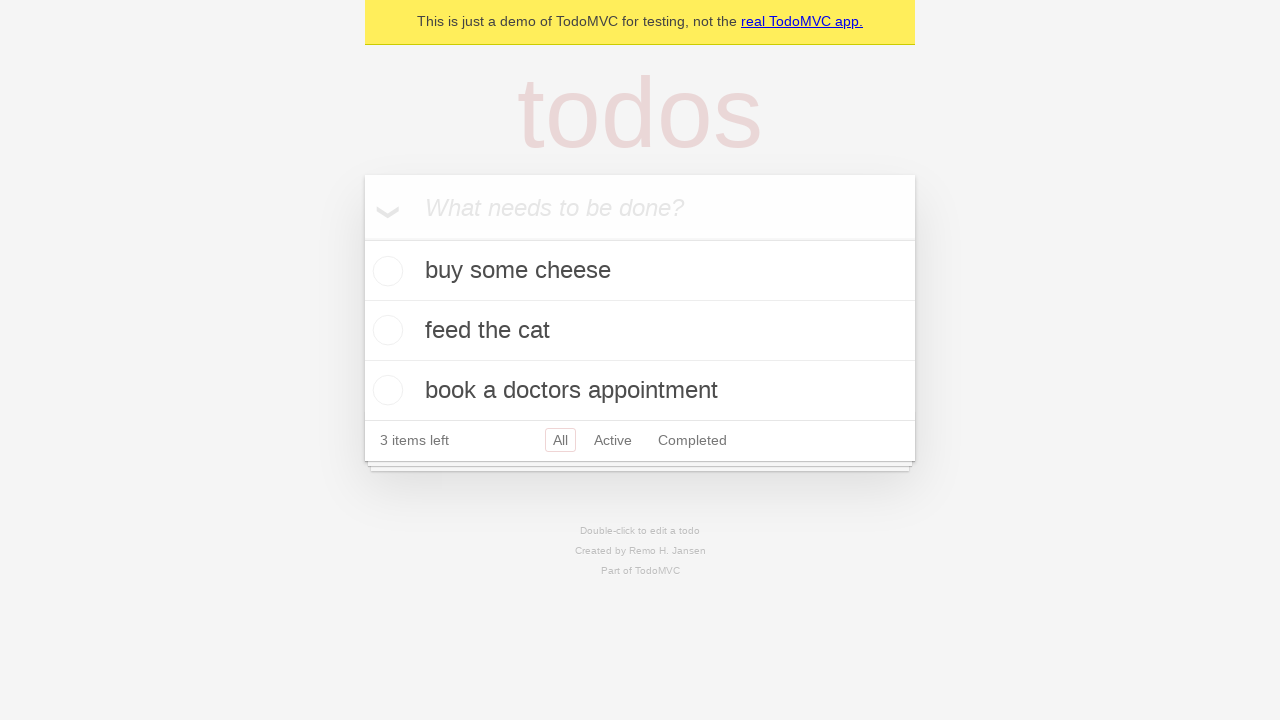

Checked the first todo item as completed at (385, 271) on .todo-list li .toggle >> nth=0
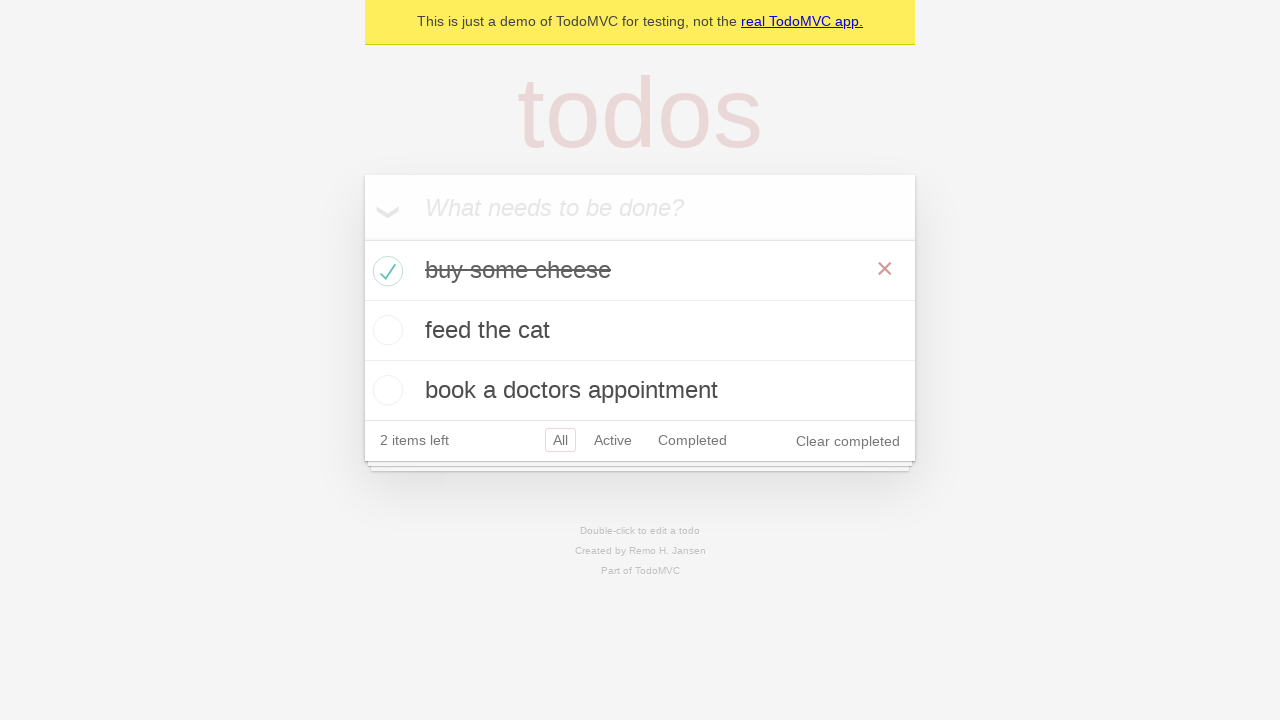

Clear completed button appeared after marking item as complete
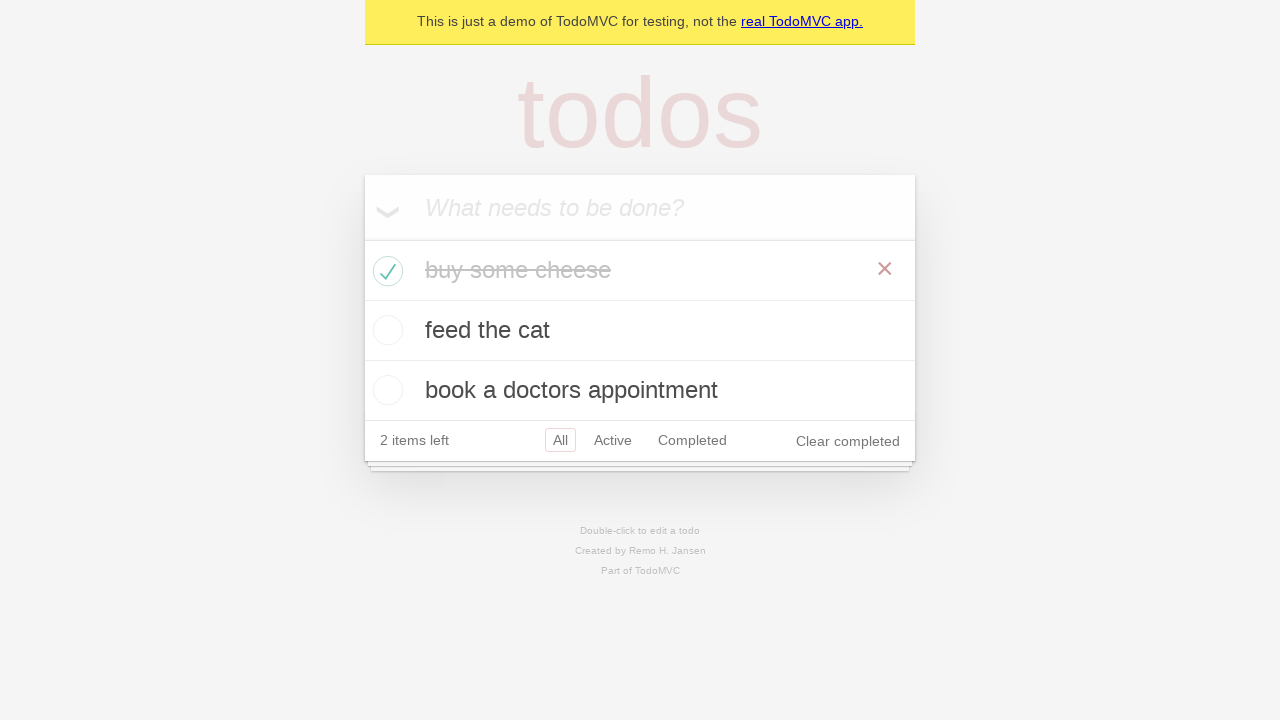

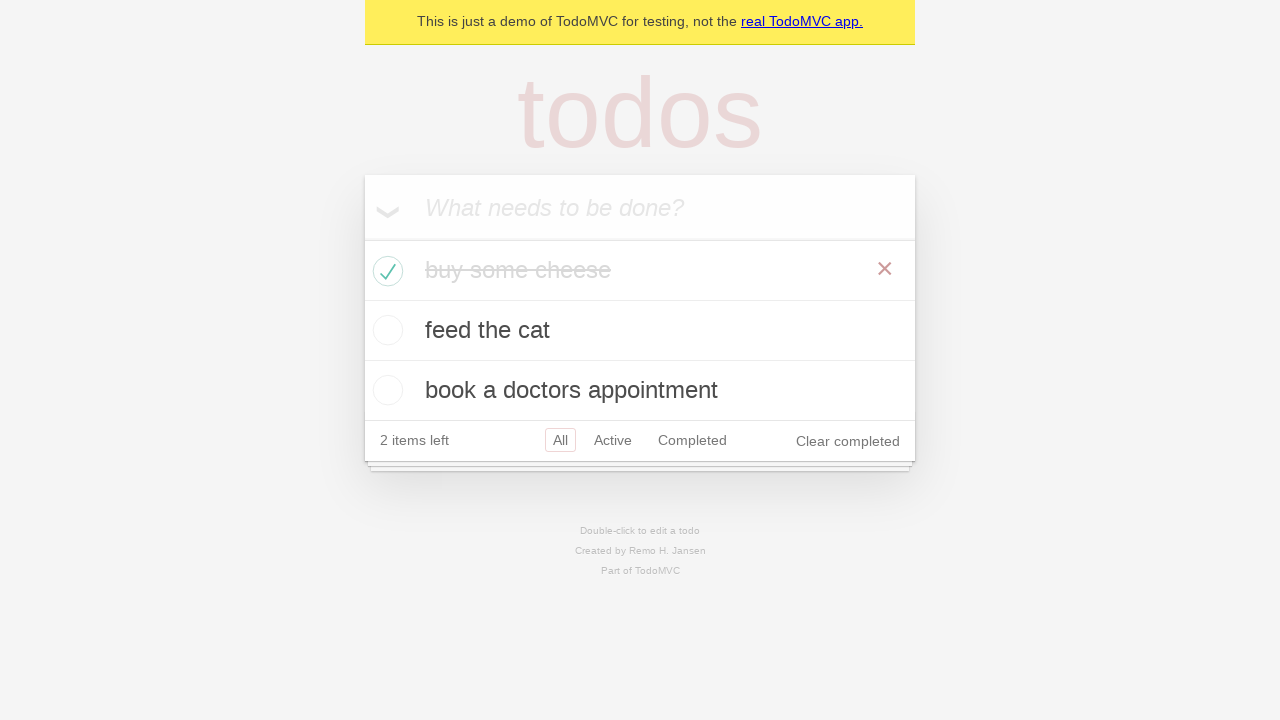